Tests browser tab management by opening a new tab with a different URL, switching between tabs, and verifying the correct pages are displayed

Starting URL: https://www.python.org/

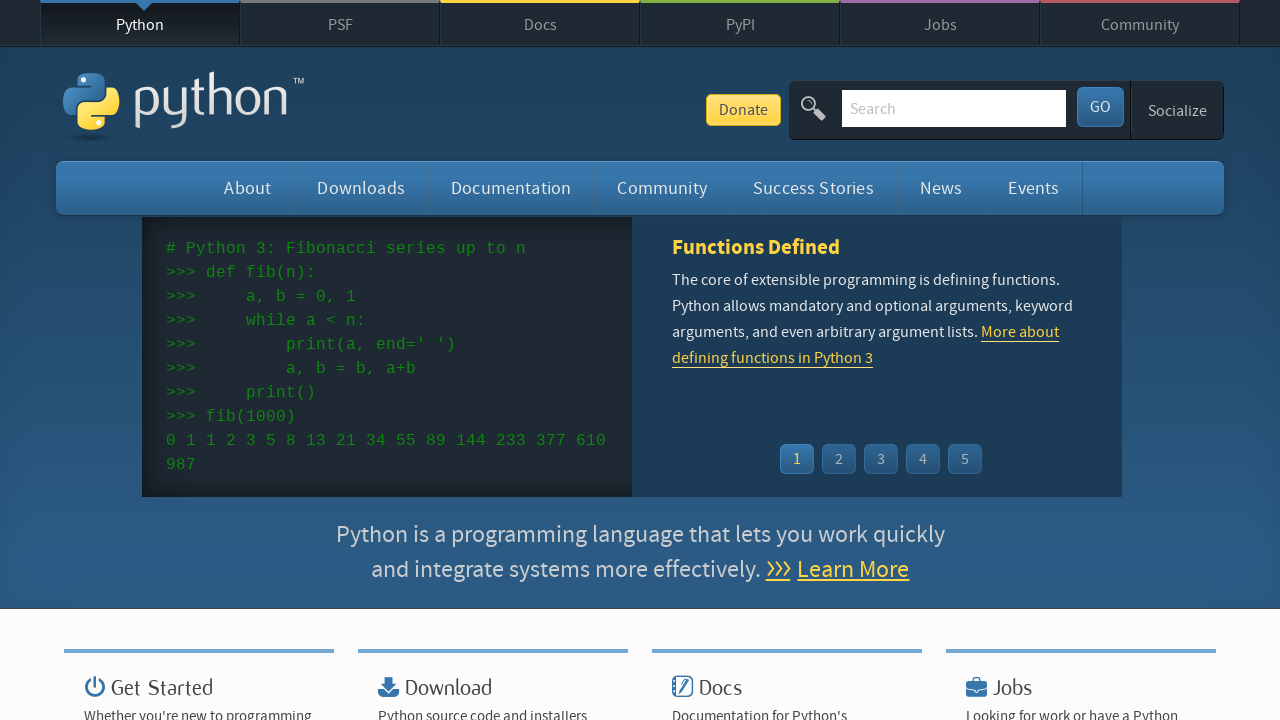

Opened a new browser tab
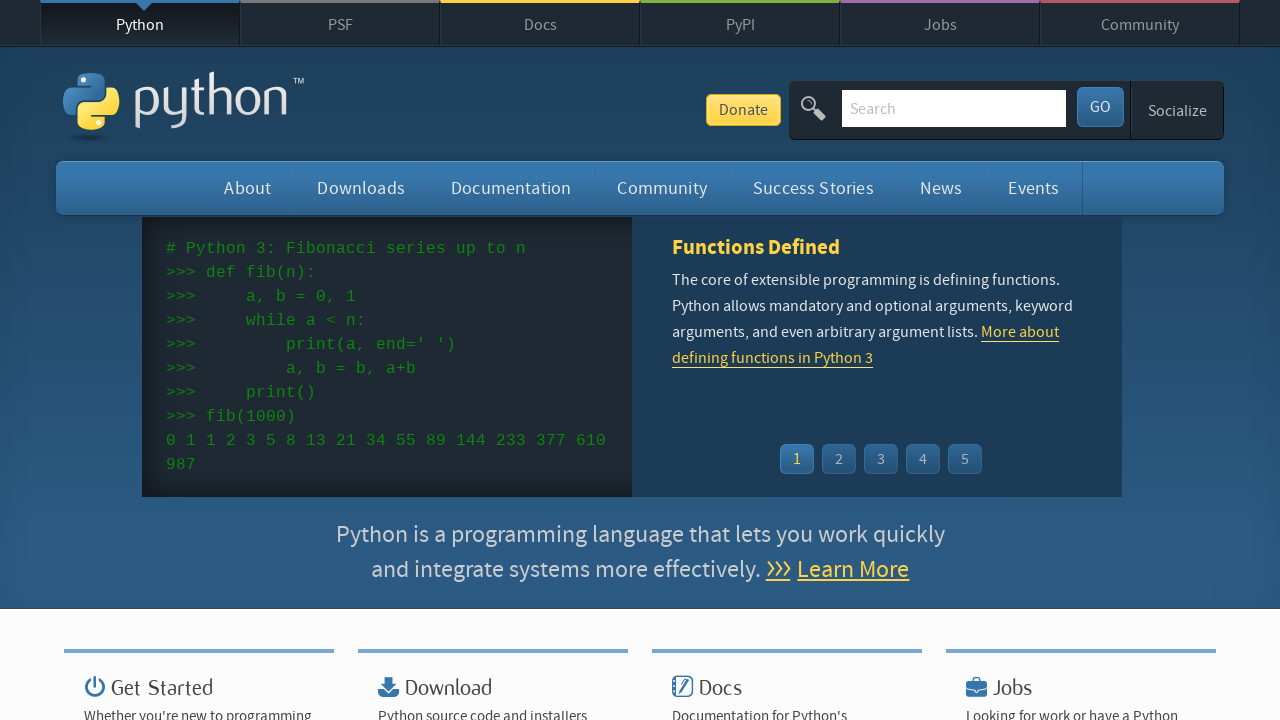

Navigated new tab to Robot Framework website
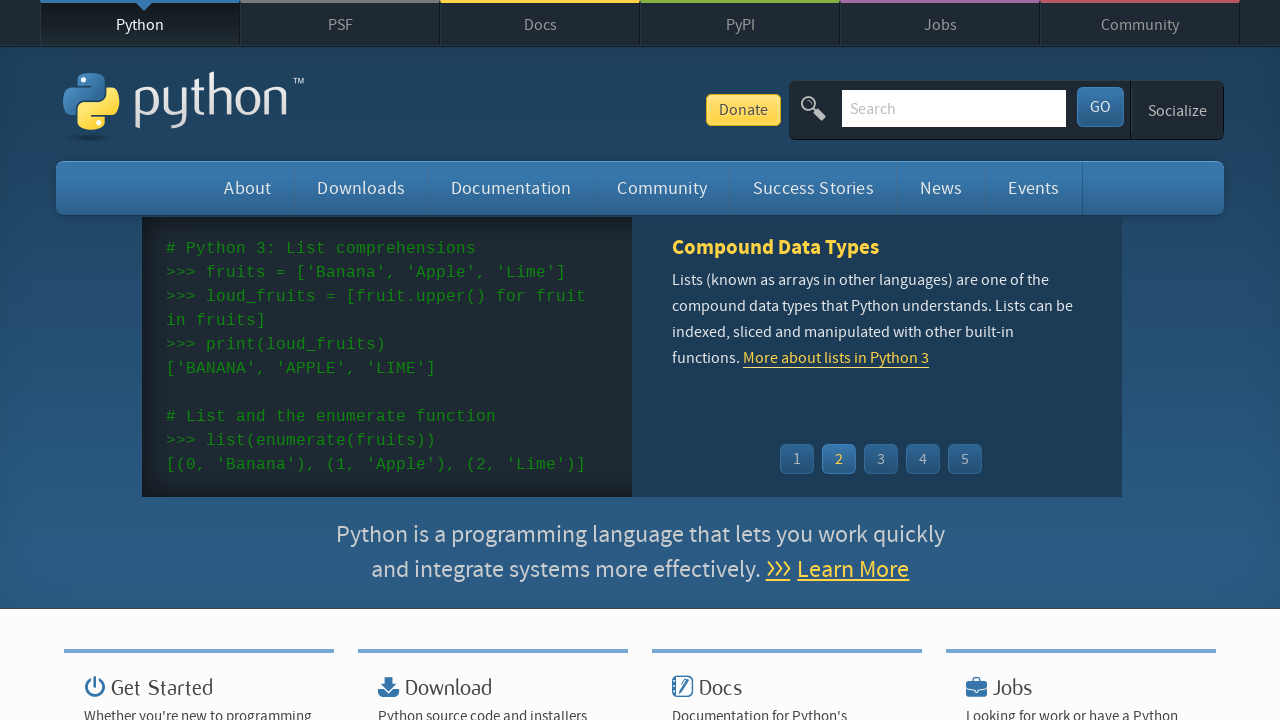

Retrieved all pages from browser context
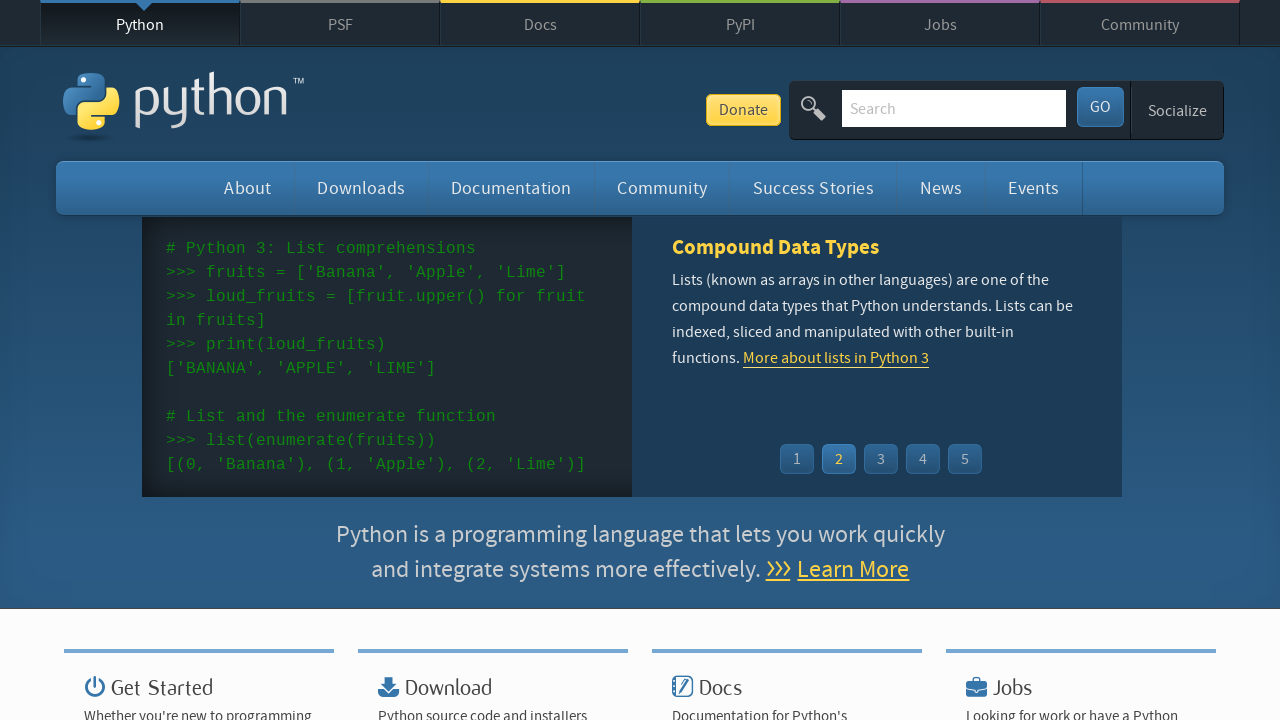

Switched to original Python.org tab
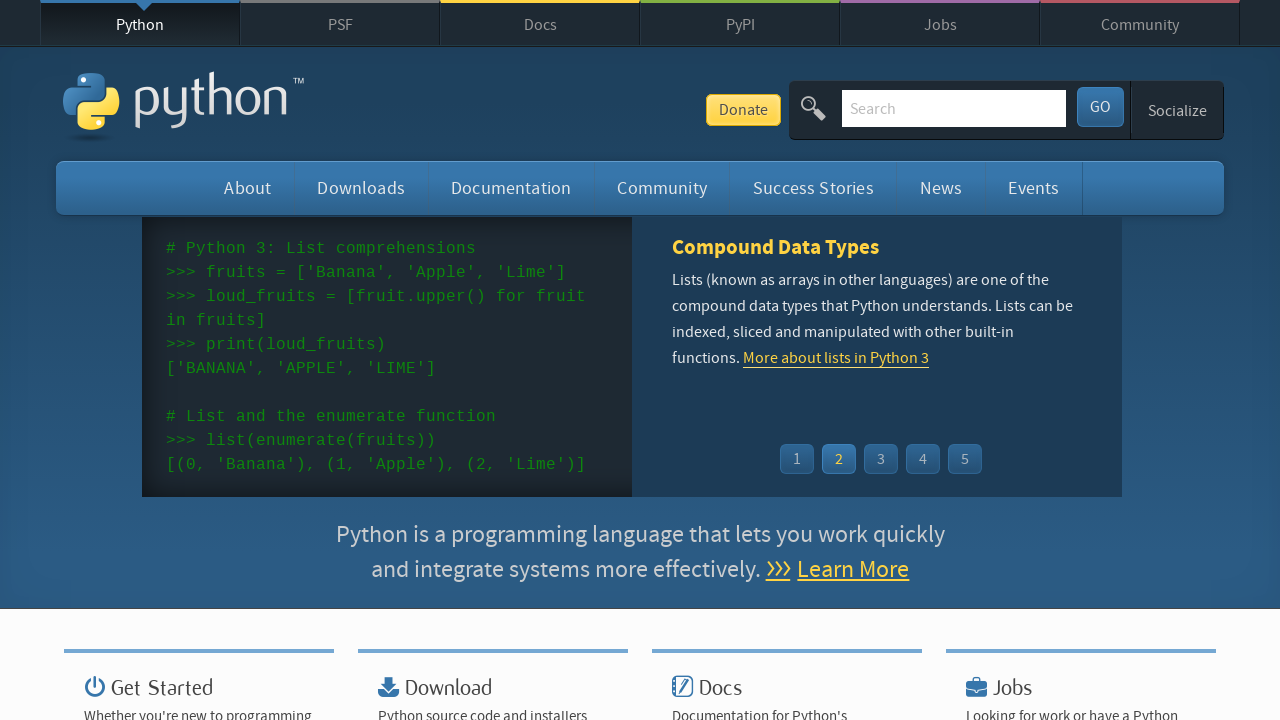

Original Python.org page finished loading
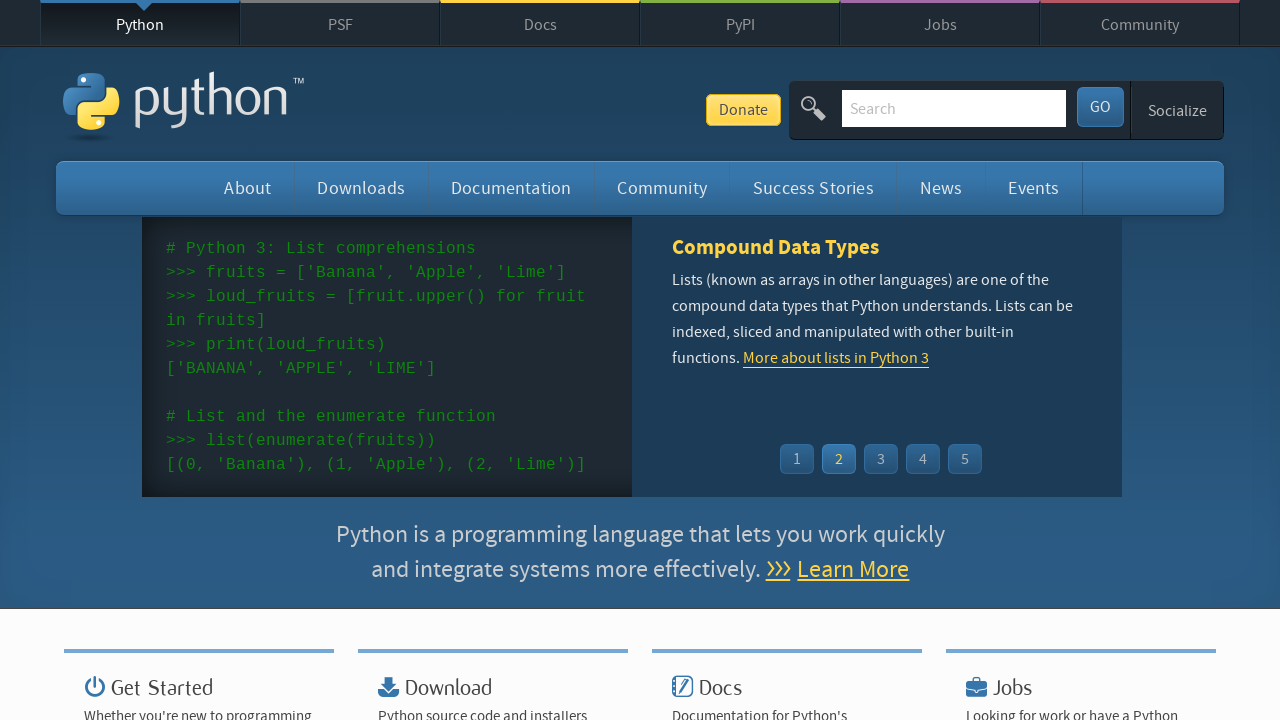

Switched to Robot Framework tab
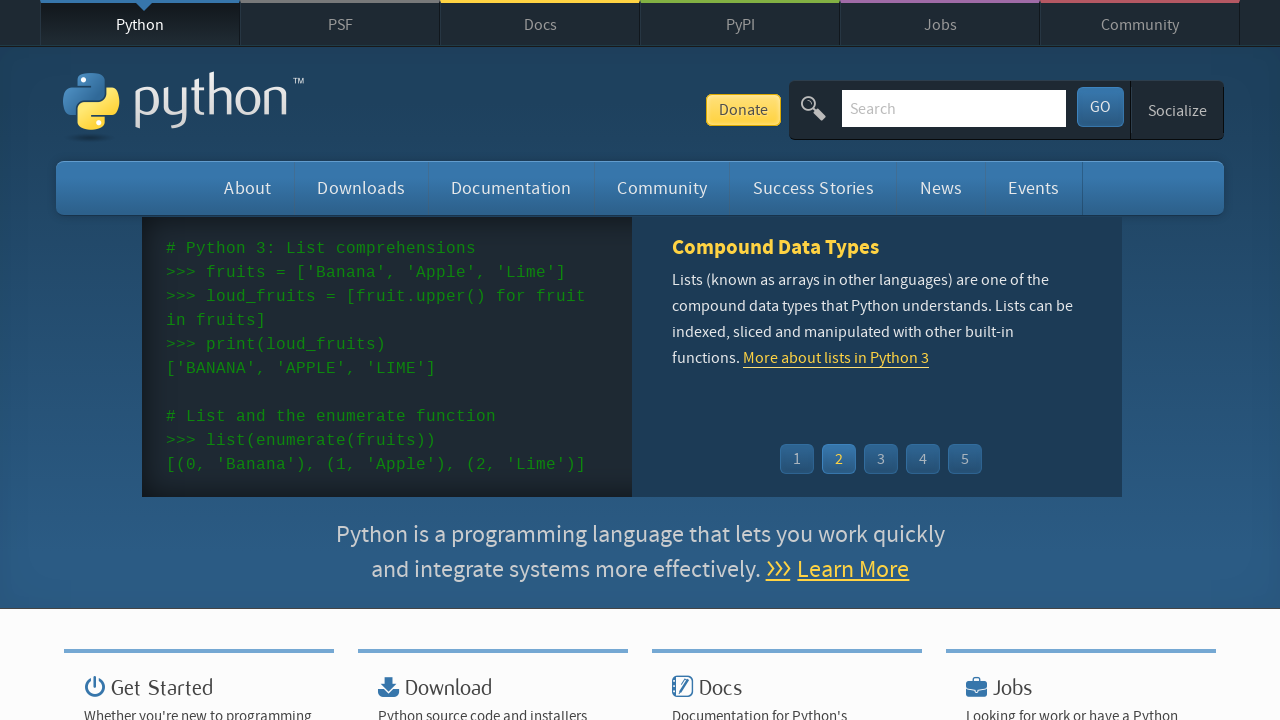

Robot Framework page finished loading
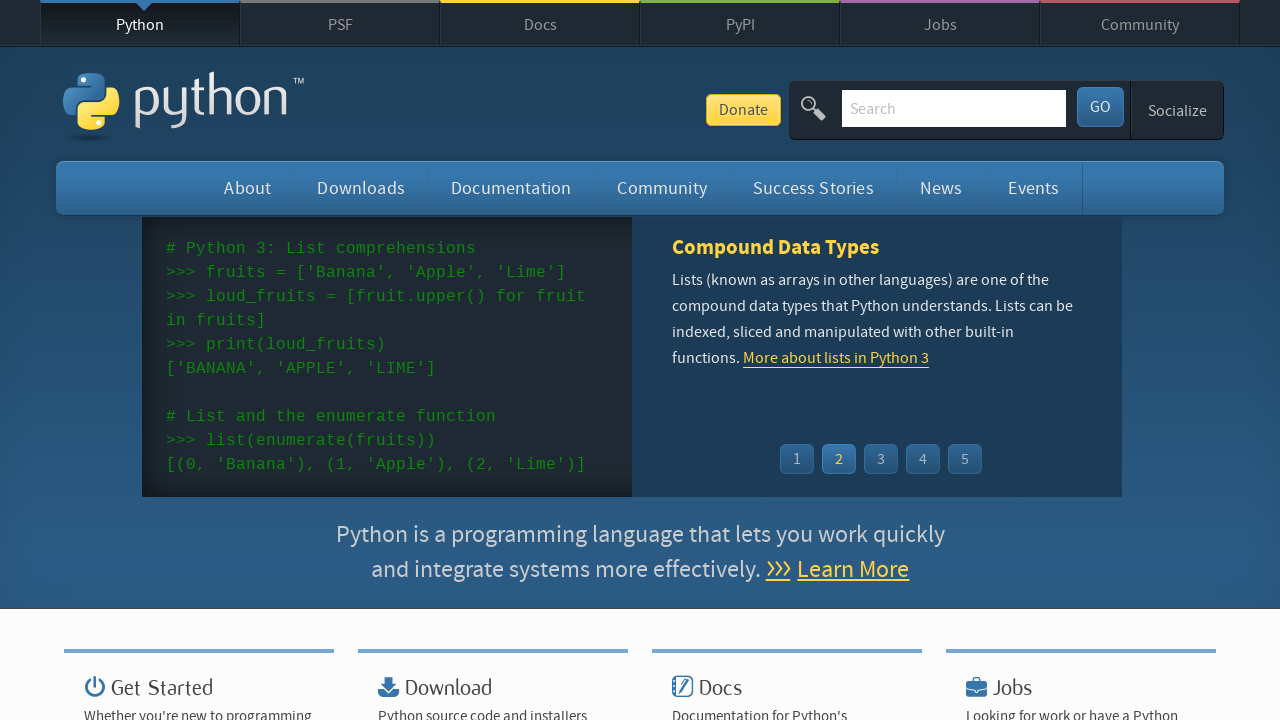

Switched back to Python.org tab
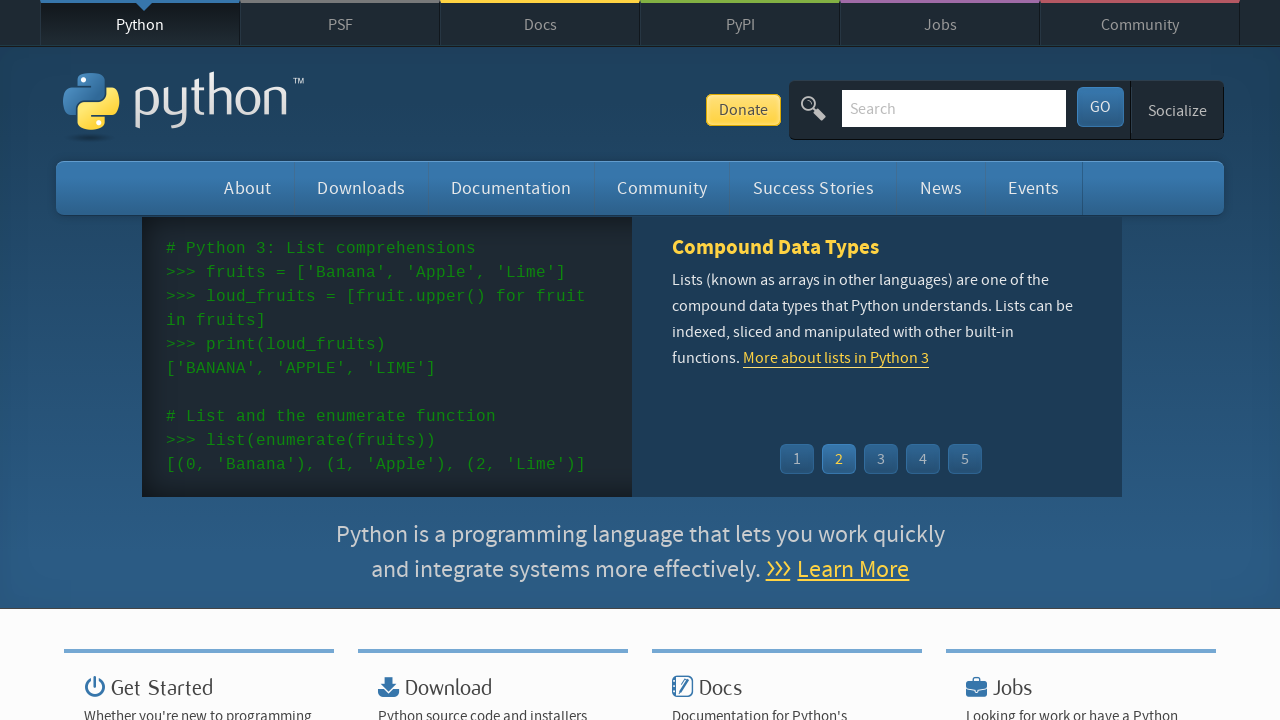

Python.org page finished loading again
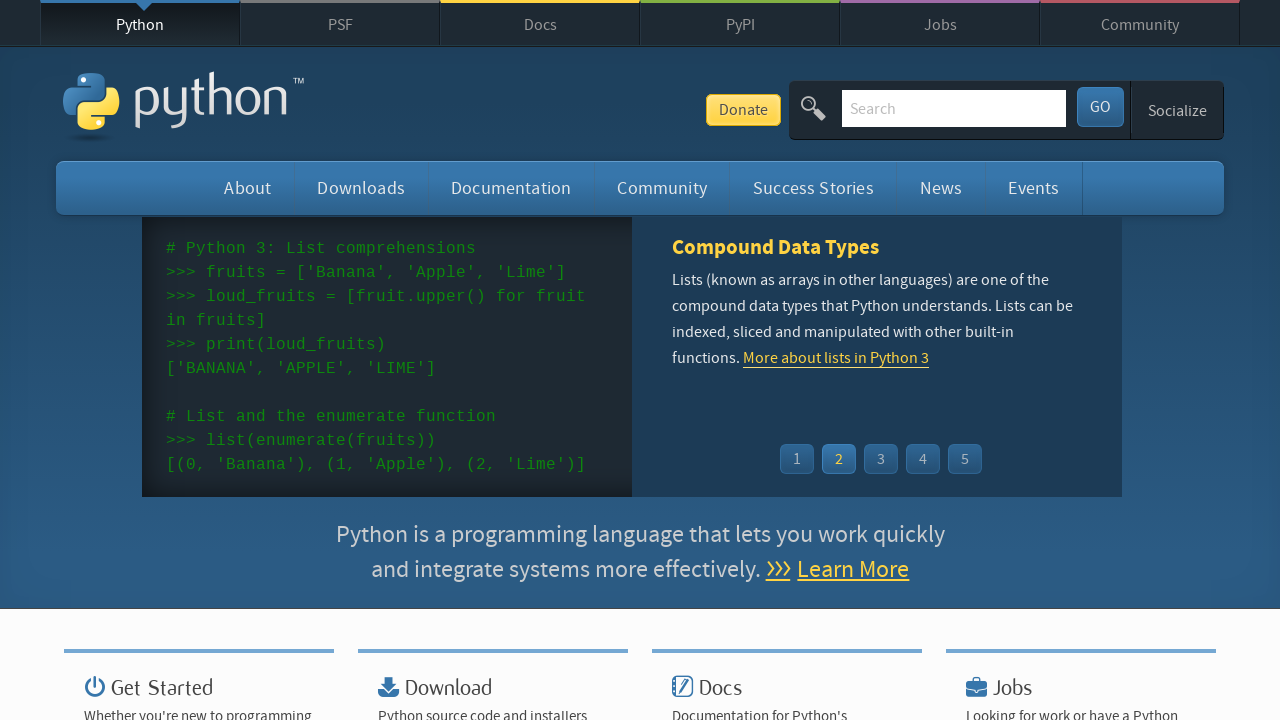

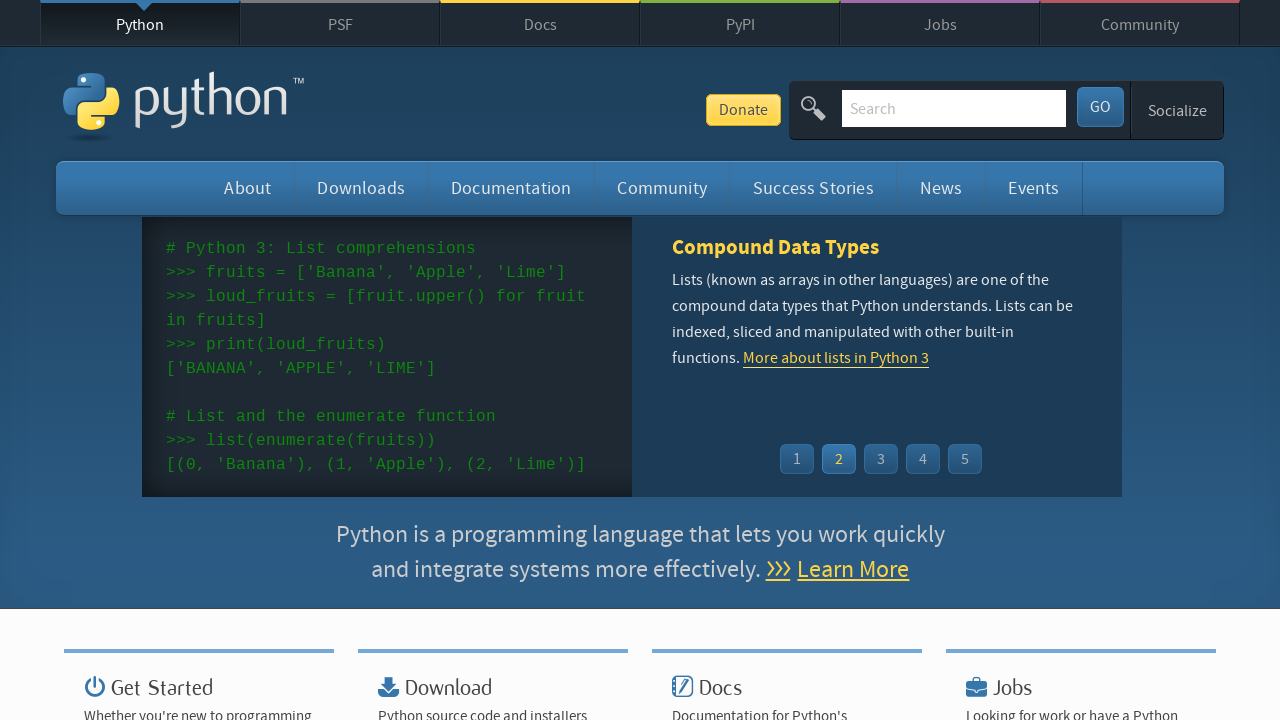